Tests navigation to the athletes page and filtering by country (Germany) on the figure skating Grand Prix section.

Starting URL: https://www.sport-express.ru/winter/figure-skating/grand-pri/2022-2023/calendar/

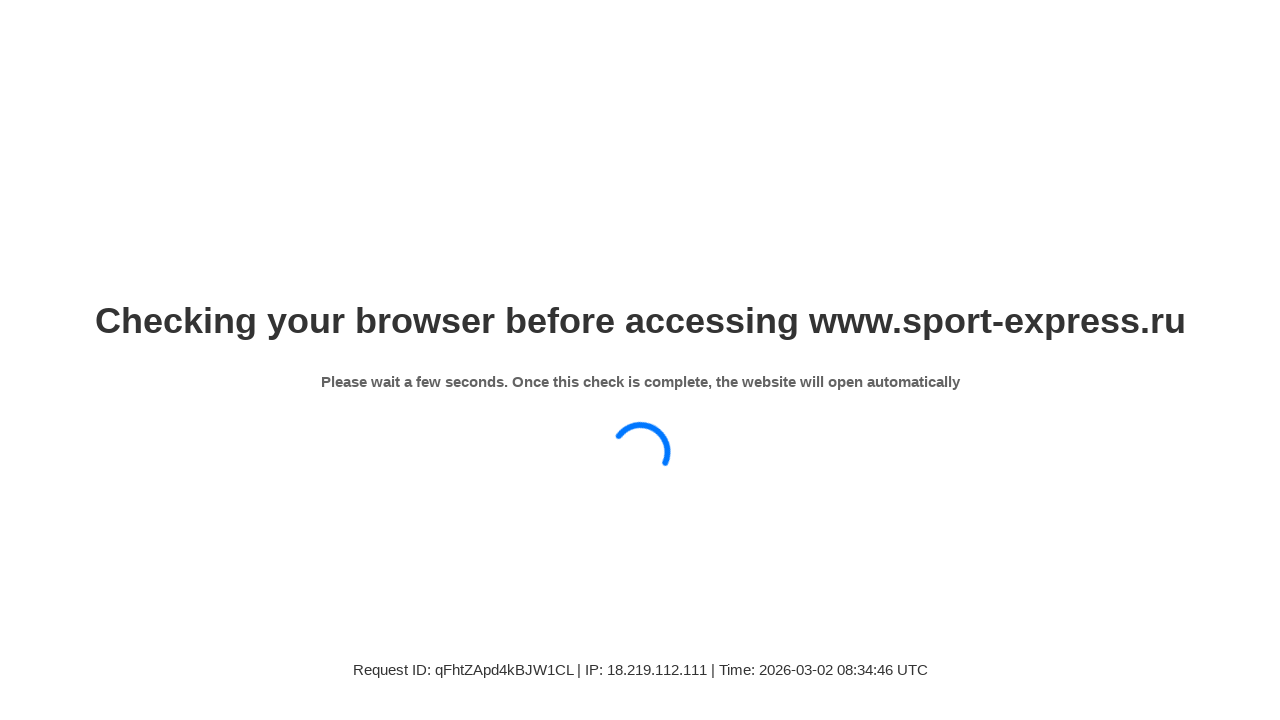

Clicked on 'Спортсмены' (Athletes) menu item to navigate to players page at (962, 458) on div.se-page-menu-item a:has-text('Спортсмены')
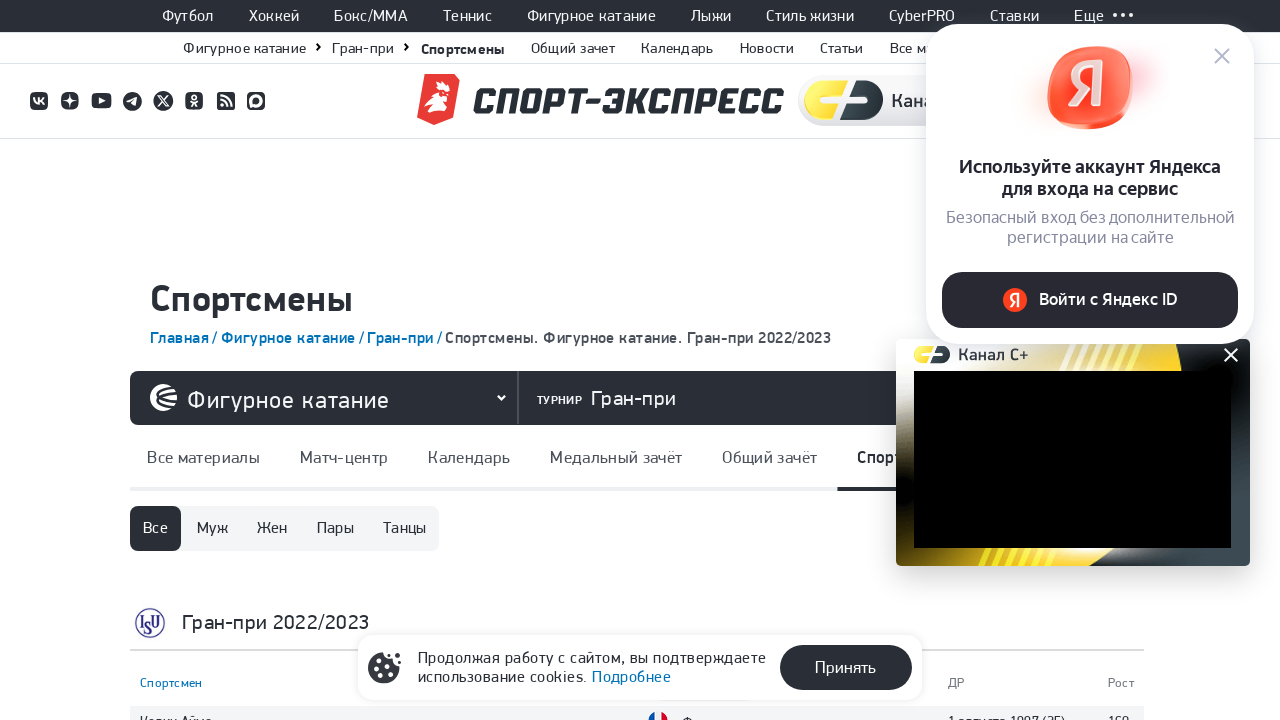

Navigated to athletes page and URL verified
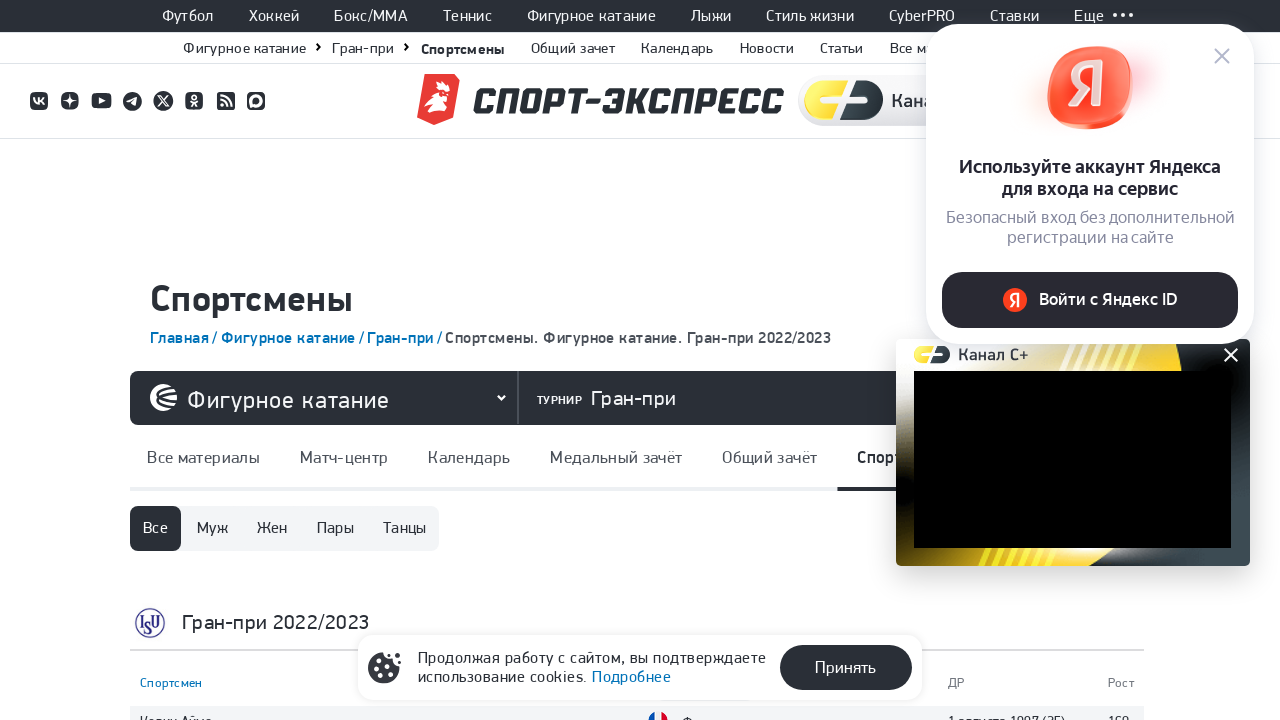

Athletes page title loaded
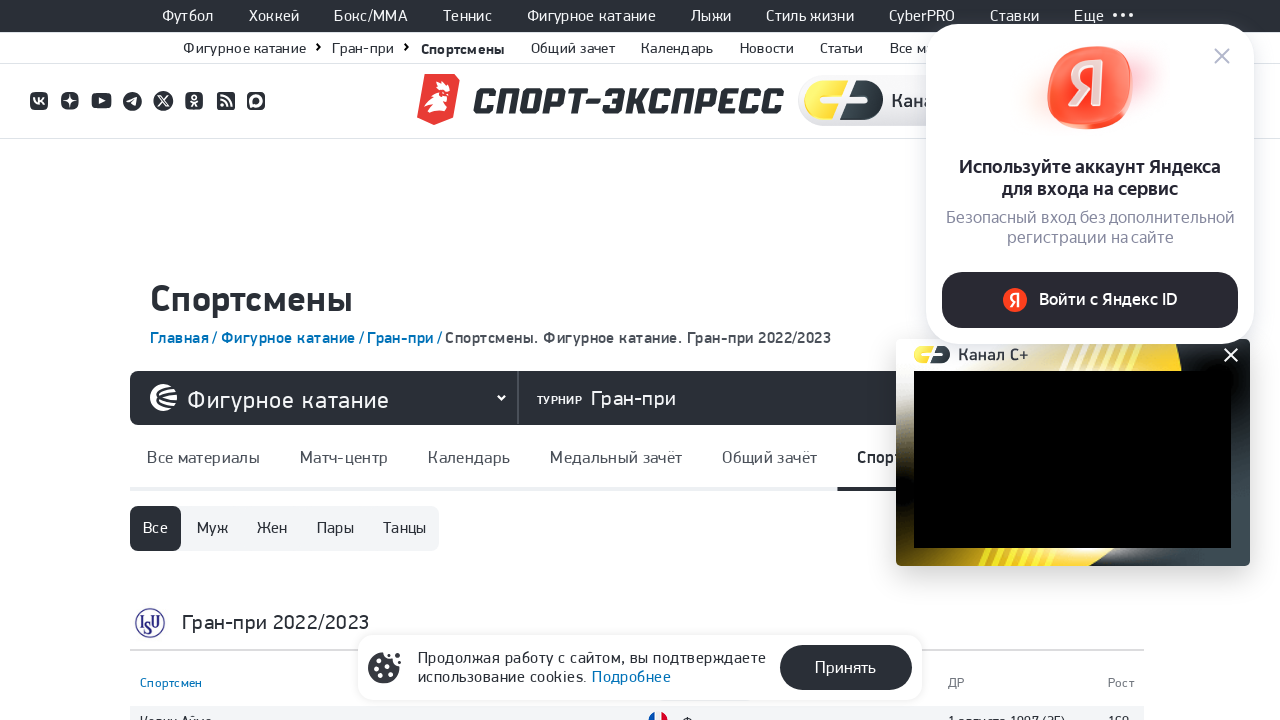

Clicked on country select dropdown at (705, 360) on div.se-select__value
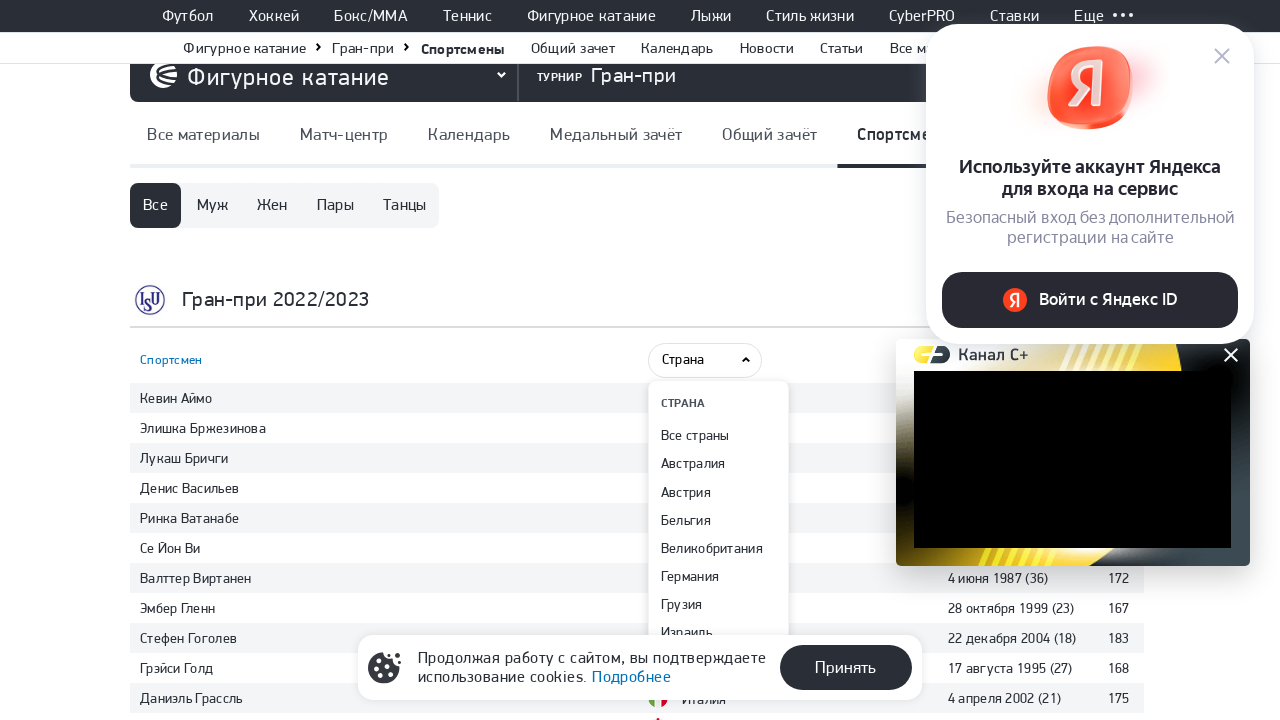

Selected 'Германия' (Germany) from country dropdown at (718, 576) on div.se-select__item:has-text('Германия')
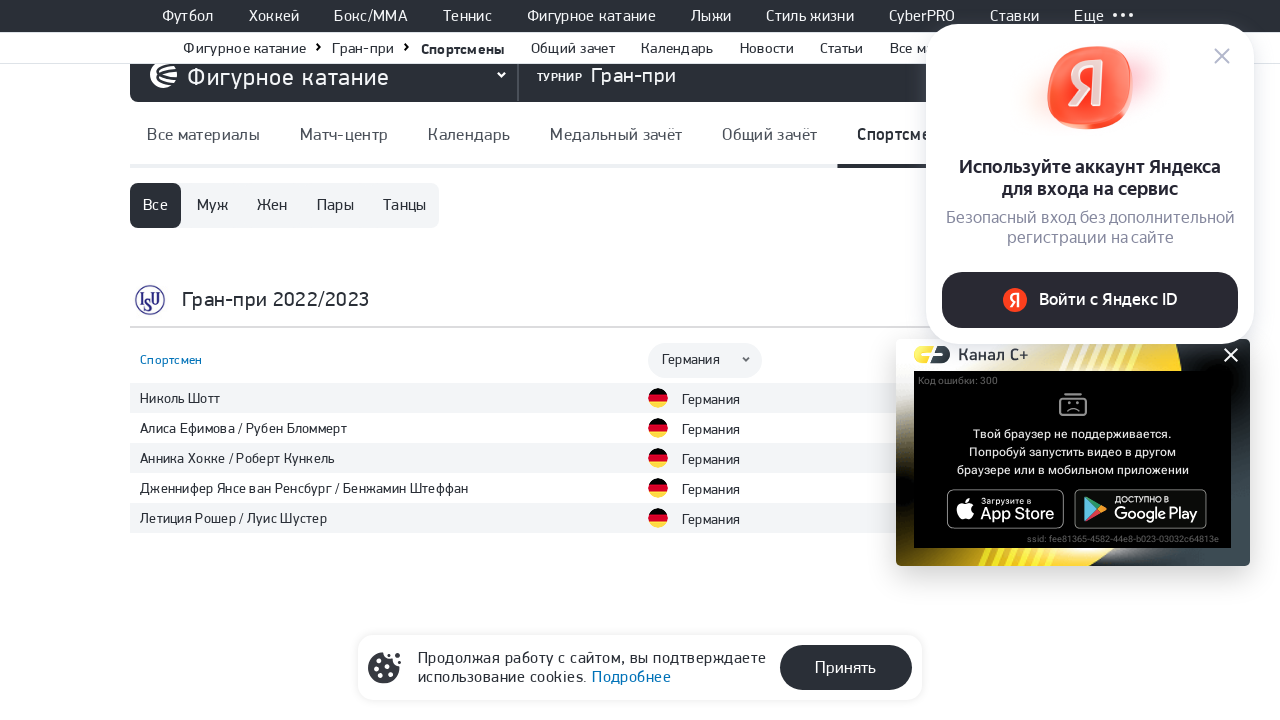

Filtered results for Germany loaded
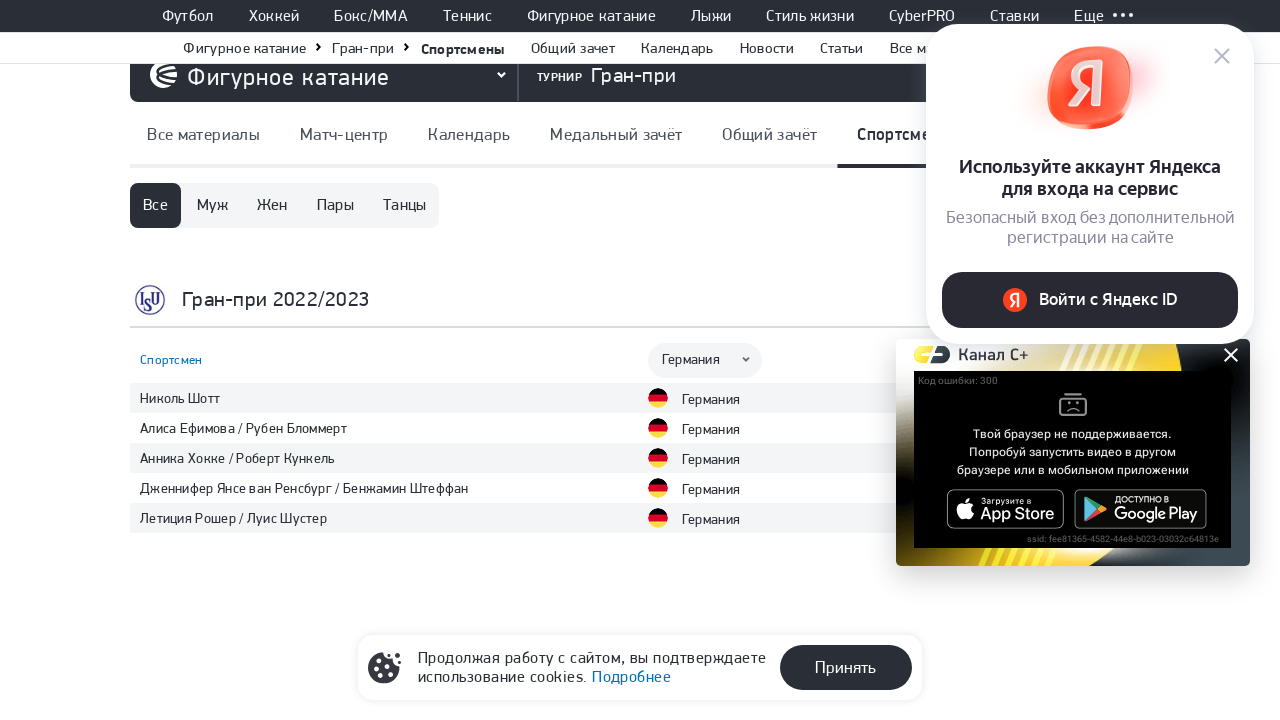

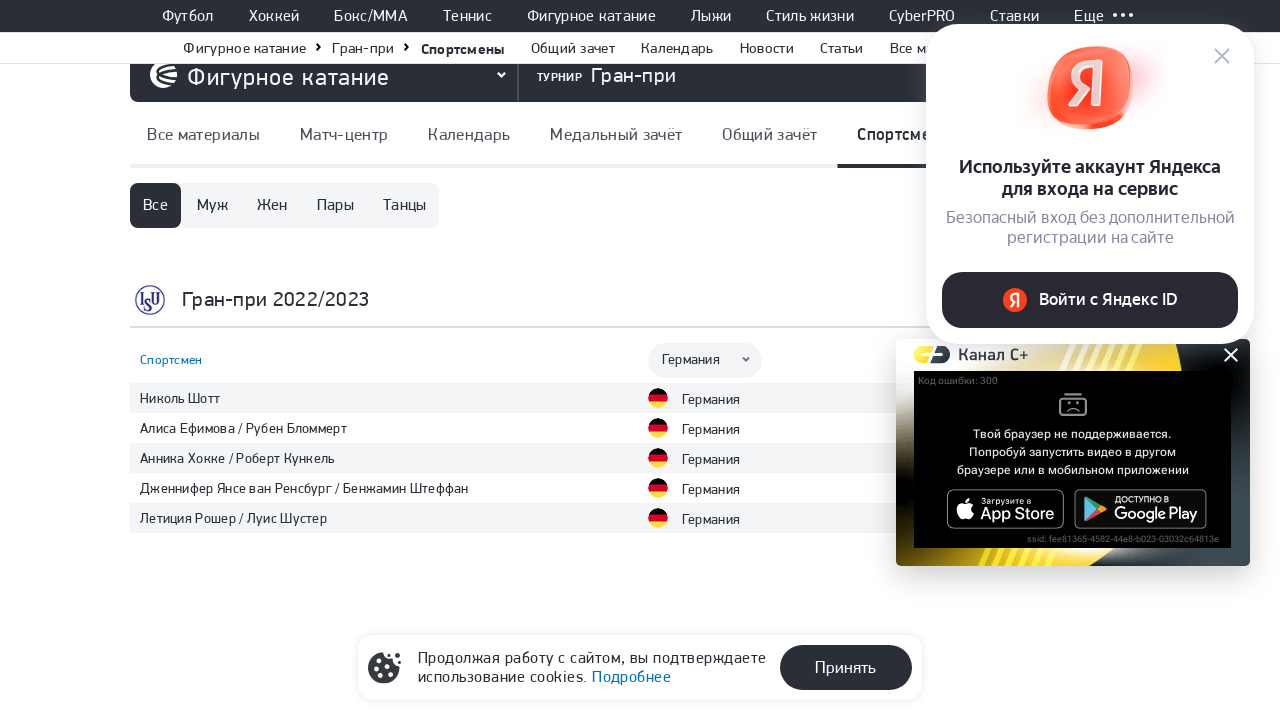